Navigates to a learning management system, clicks on the "All Courses" link, and verifies that course elements are present on the page

Starting URL: https://alchemy.hguy.co/lms

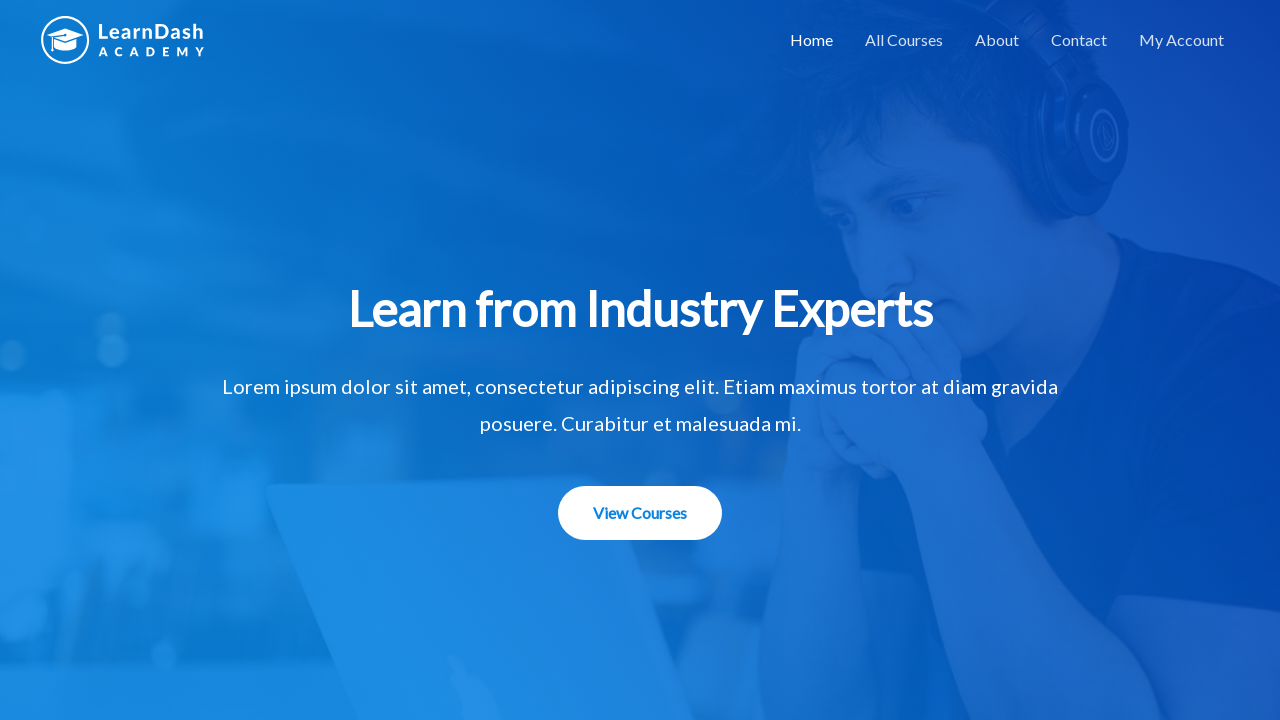

Navigated to Alchemy LMS homepage
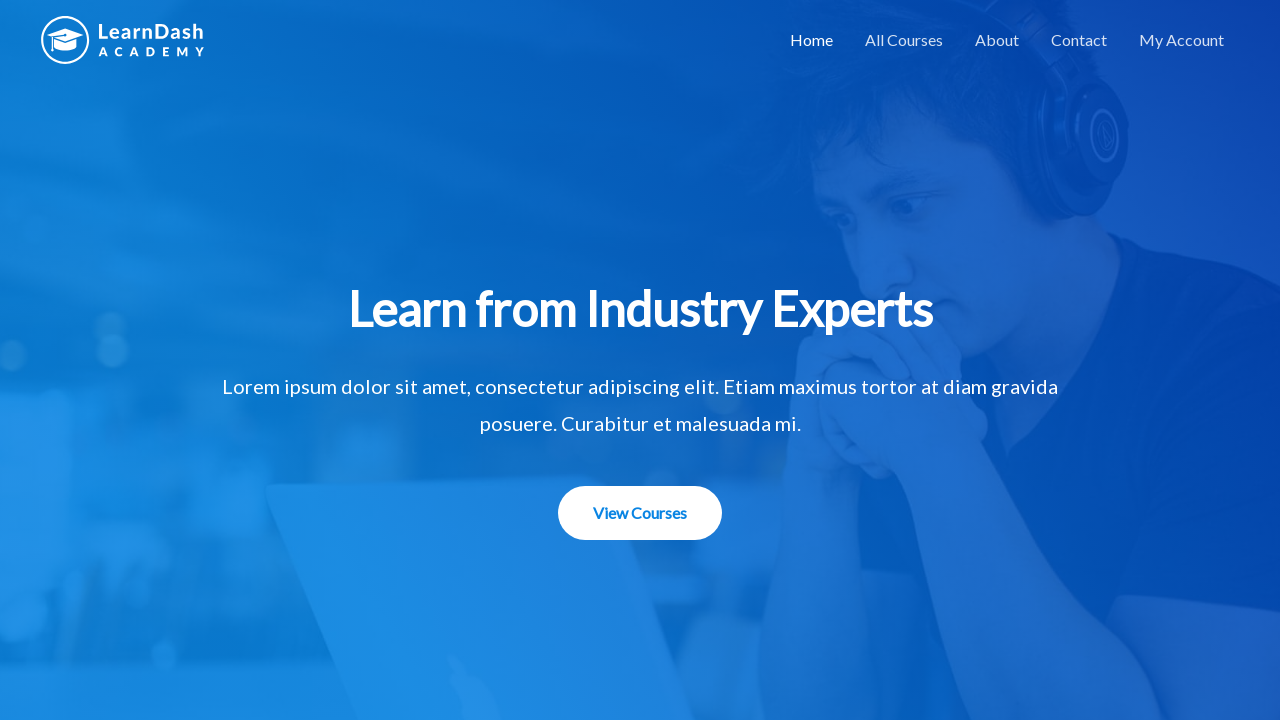

Clicked on 'All Courses' link at (904, 40) on text='All Courses'
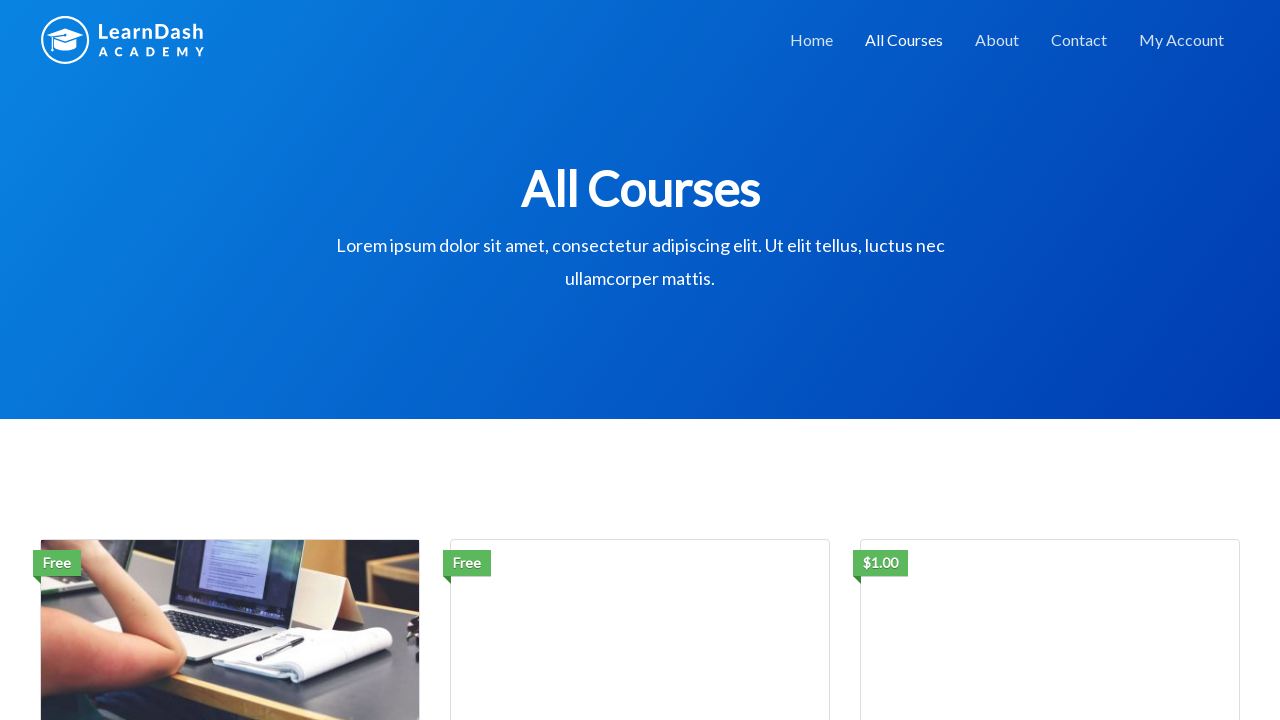

Course buttons loaded and are visible
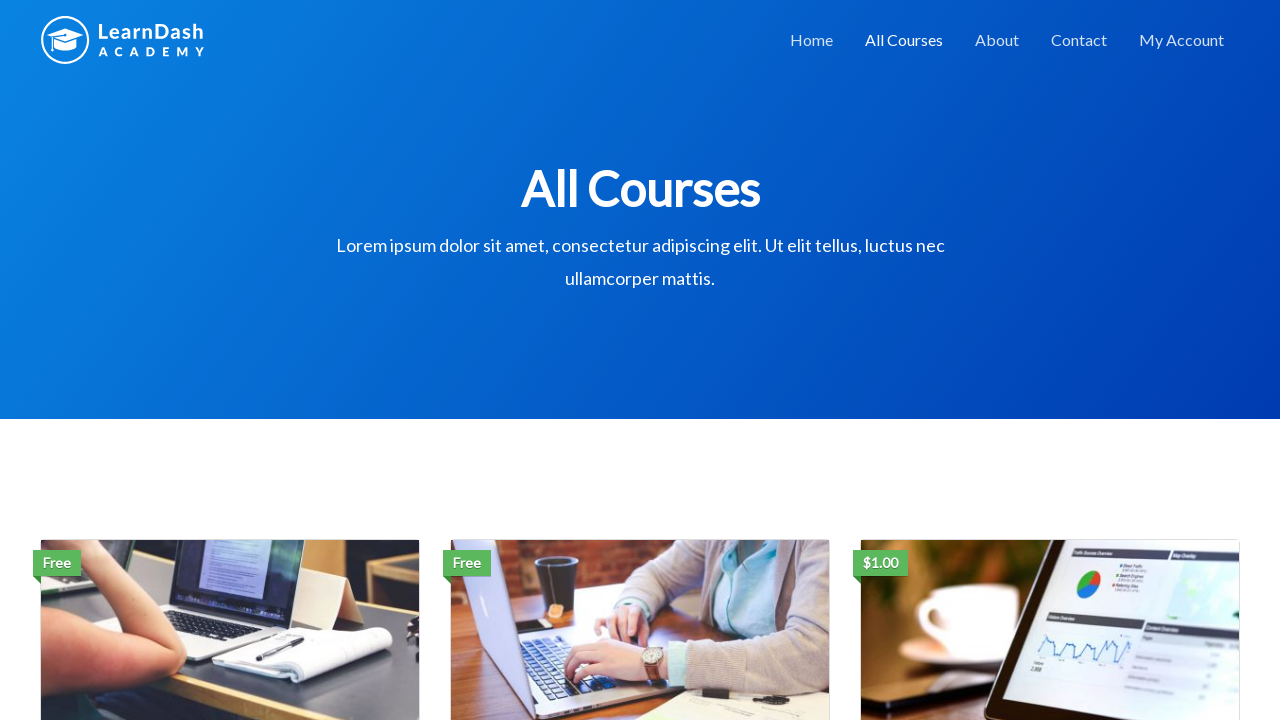

Found 3 course elements on the page
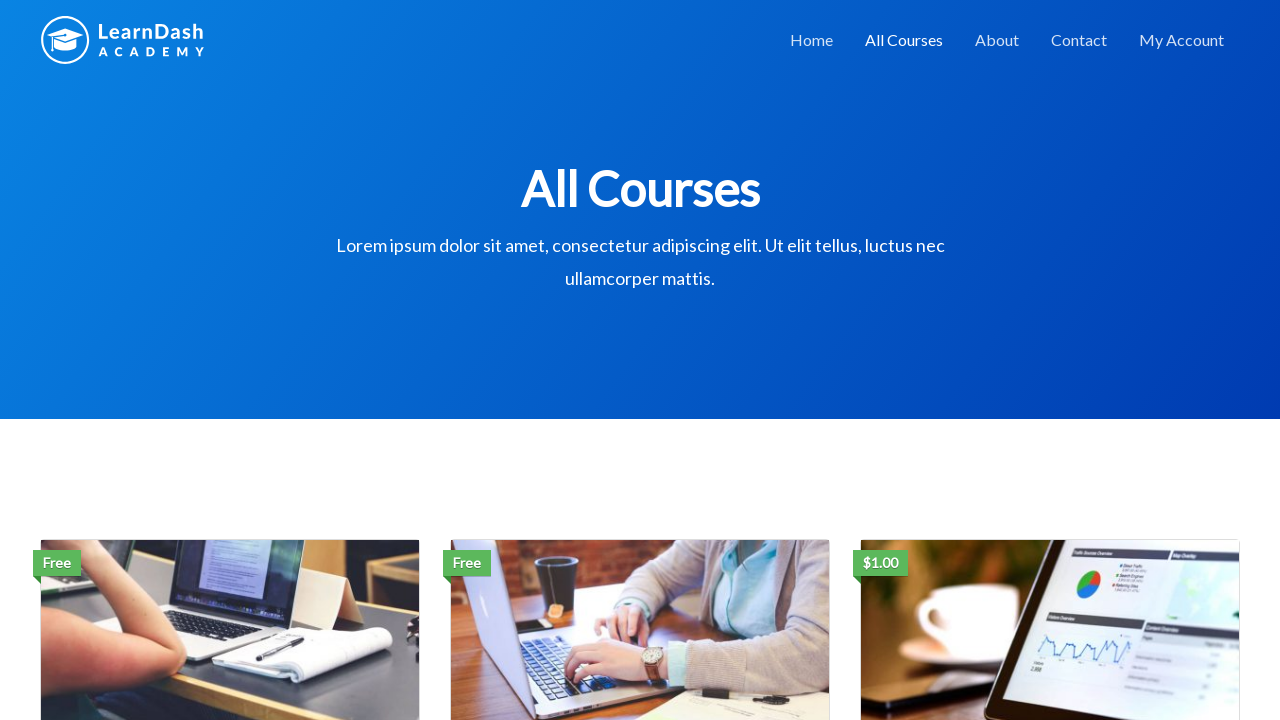

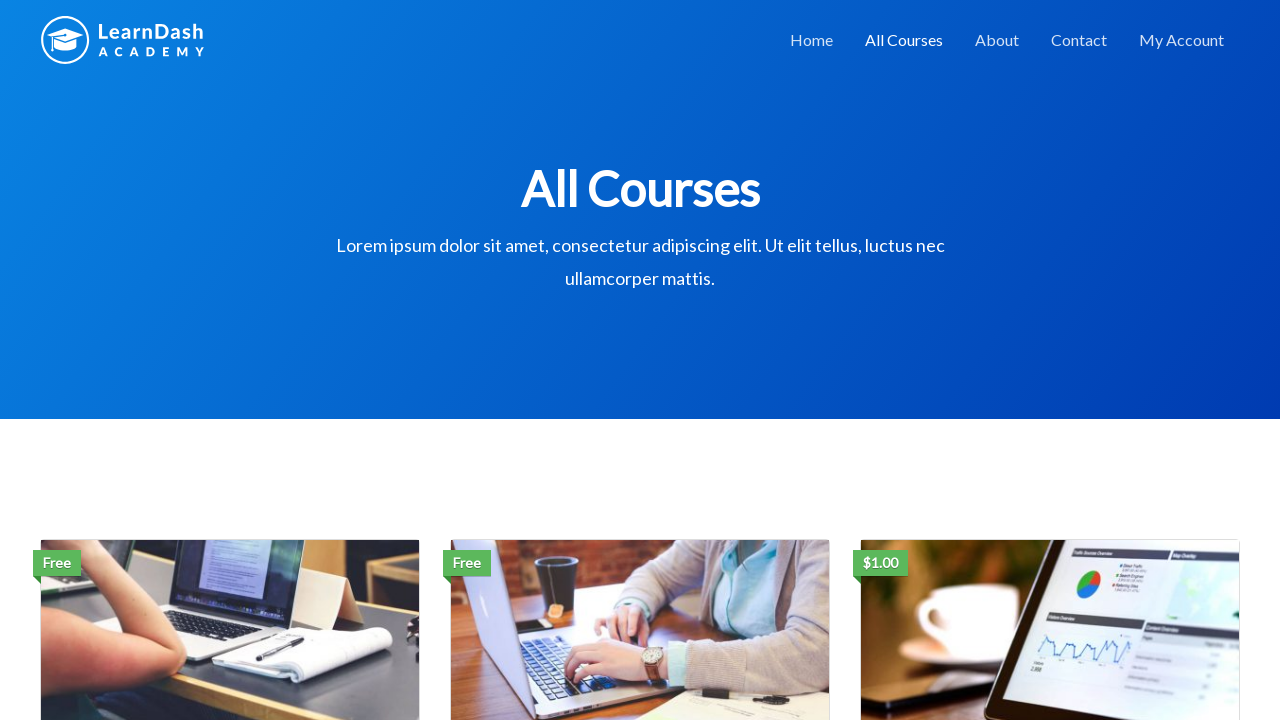